Tests a math puzzle form by extracting a value from an element's attribute, performing a calculation (log of abs of 12*sin(x)), filling in the answer, checking two checkboxes, and submitting the form.

Starting URL: http://suninjuly.github.io/get_attribute.html

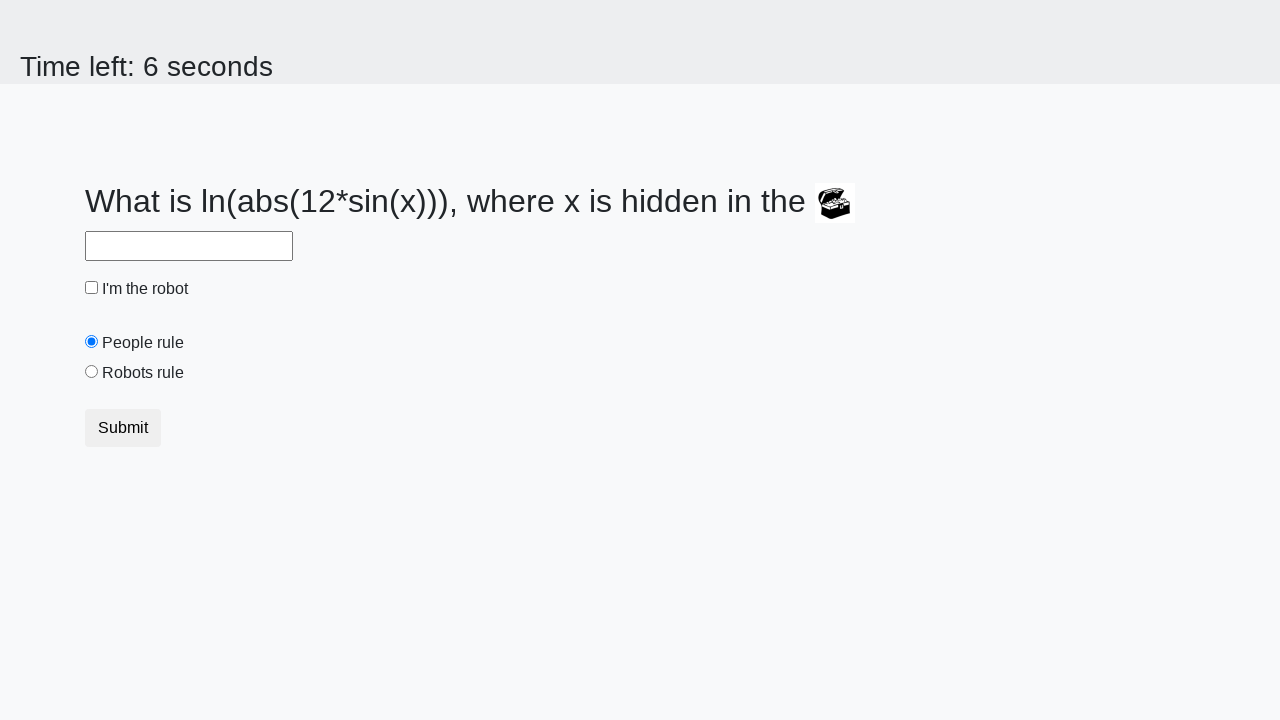

Extracted valuex attribute from treasure element
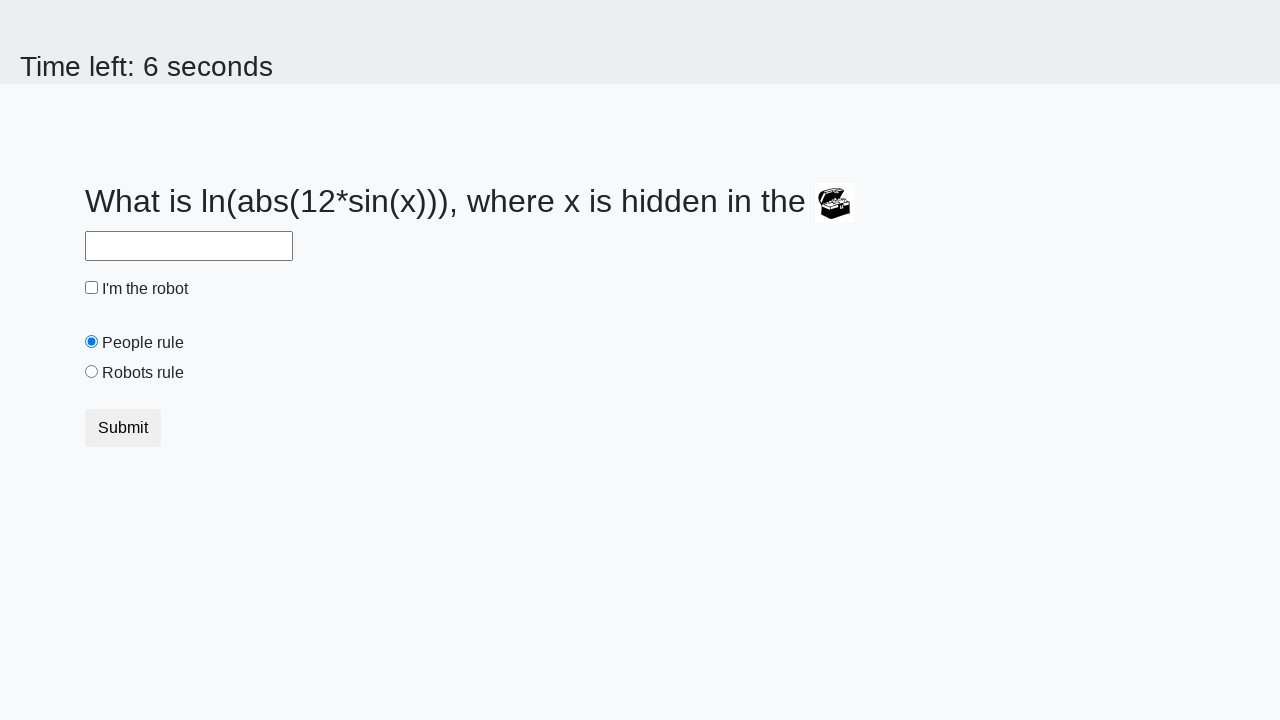

Calculated answer using formula log(abs(12*sin(x))): 1.113789973709513
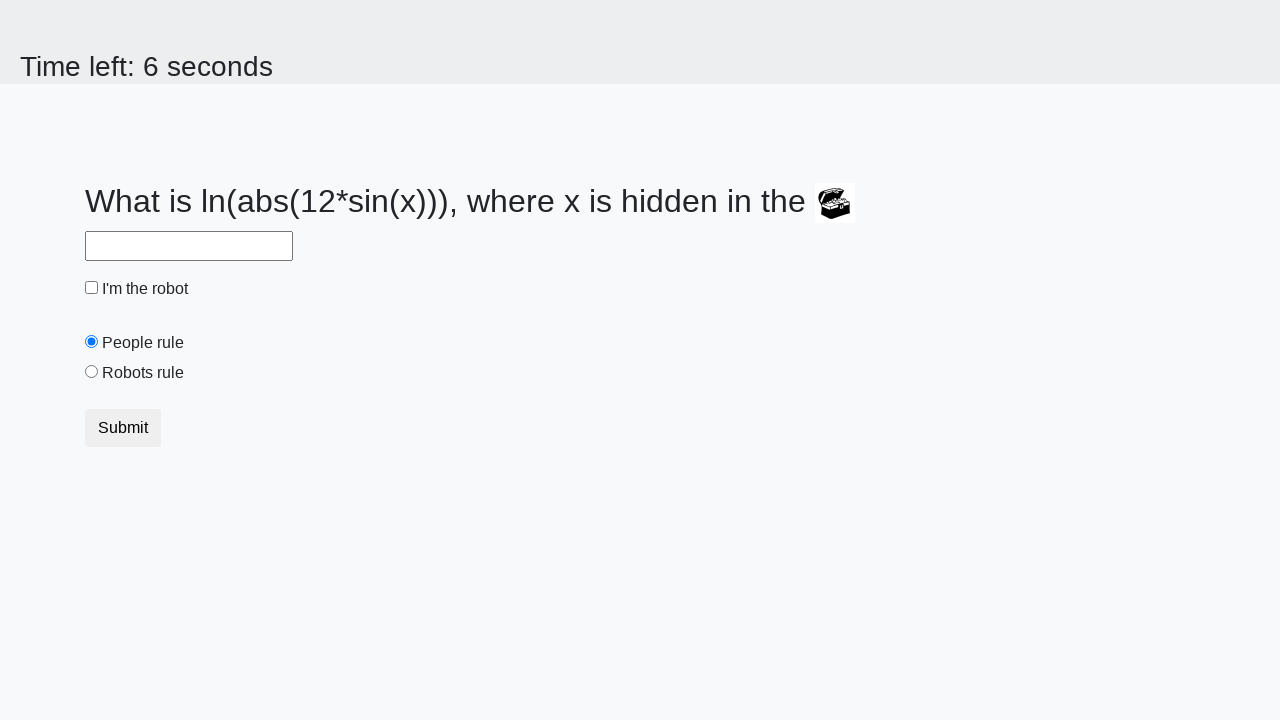

Filled answer field with calculated value on #answer
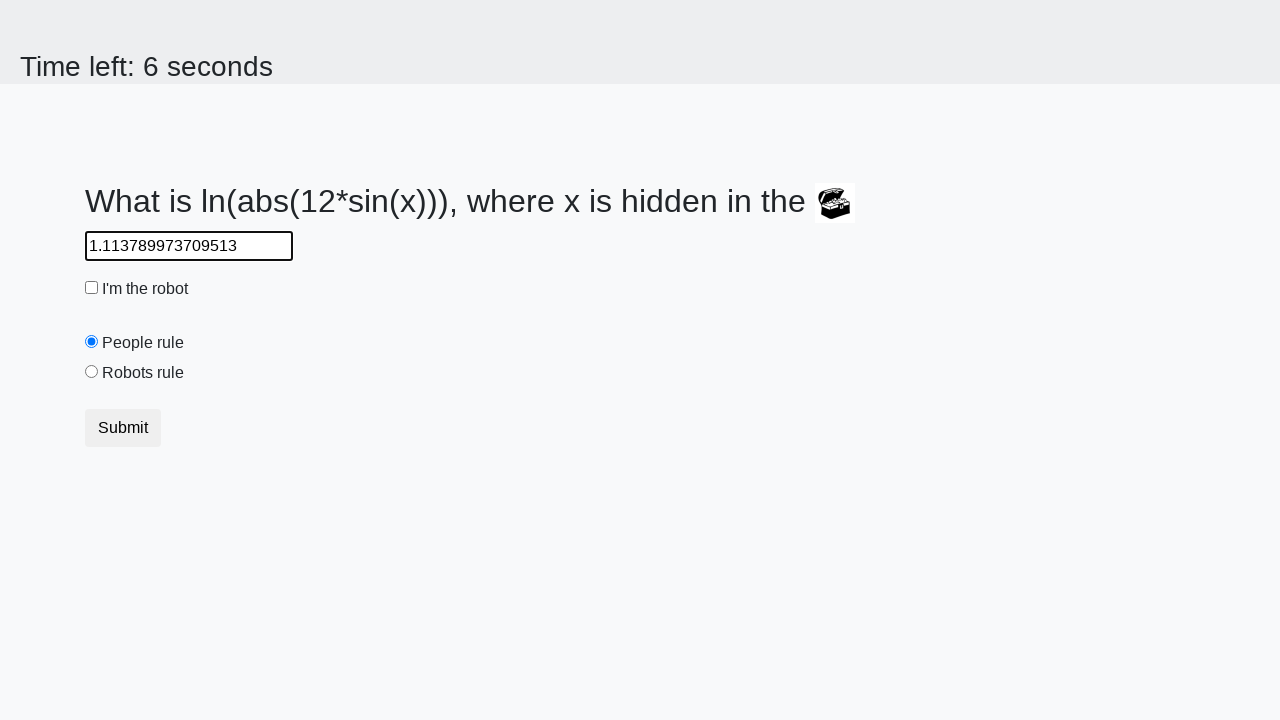

Clicked robot checkbox at (92, 288) on #robotCheckbox
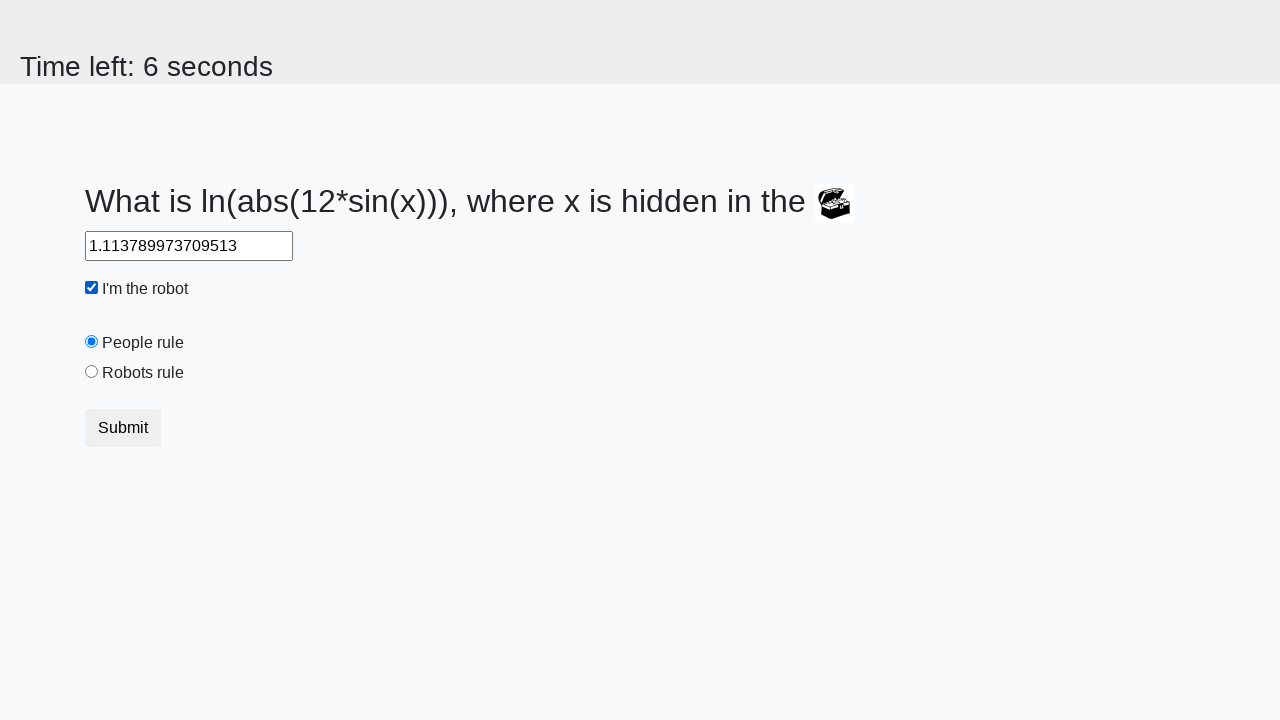

Clicked robots rule checkbox at (92, 372) on #robotsRule
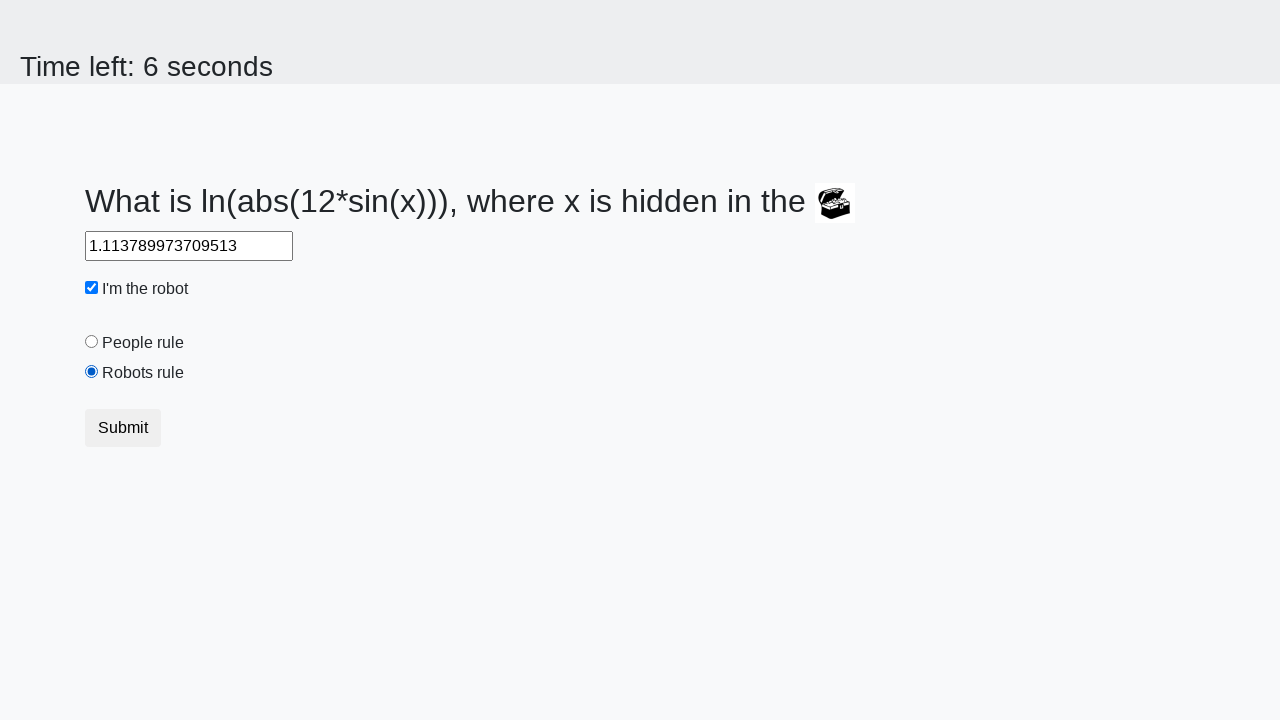

Clicked submit button to complete form at (123, 428) on .btn.btn-default
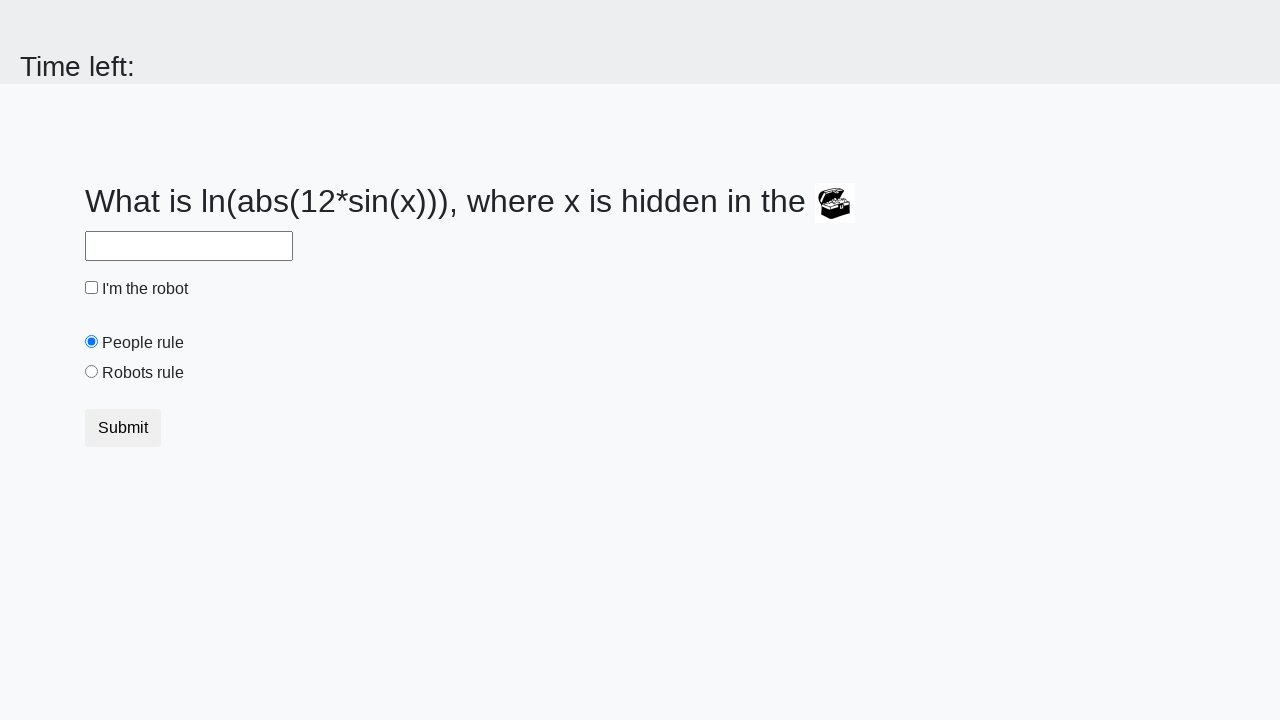

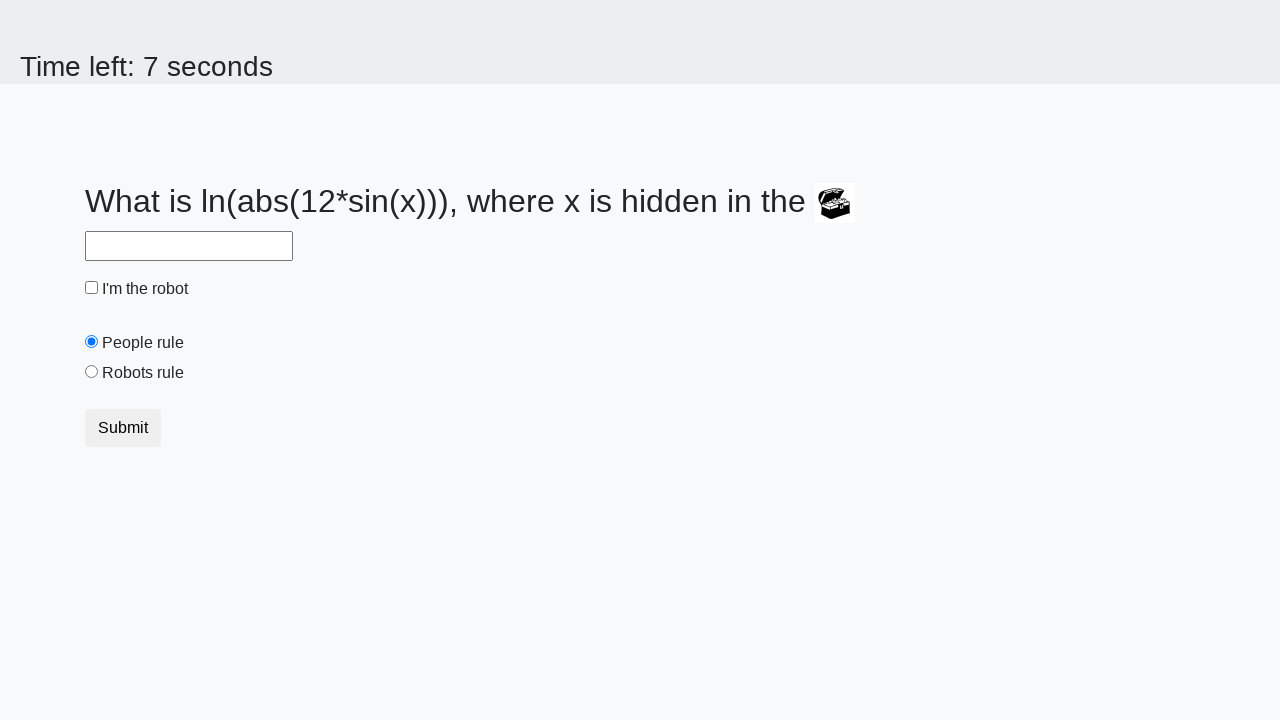